Verifies that all radio button labels match expected values in the correct order

Starting URL: http://gwt.googleusercontent.com/samples/Showcase/Showcase.html#!CwRadioButton

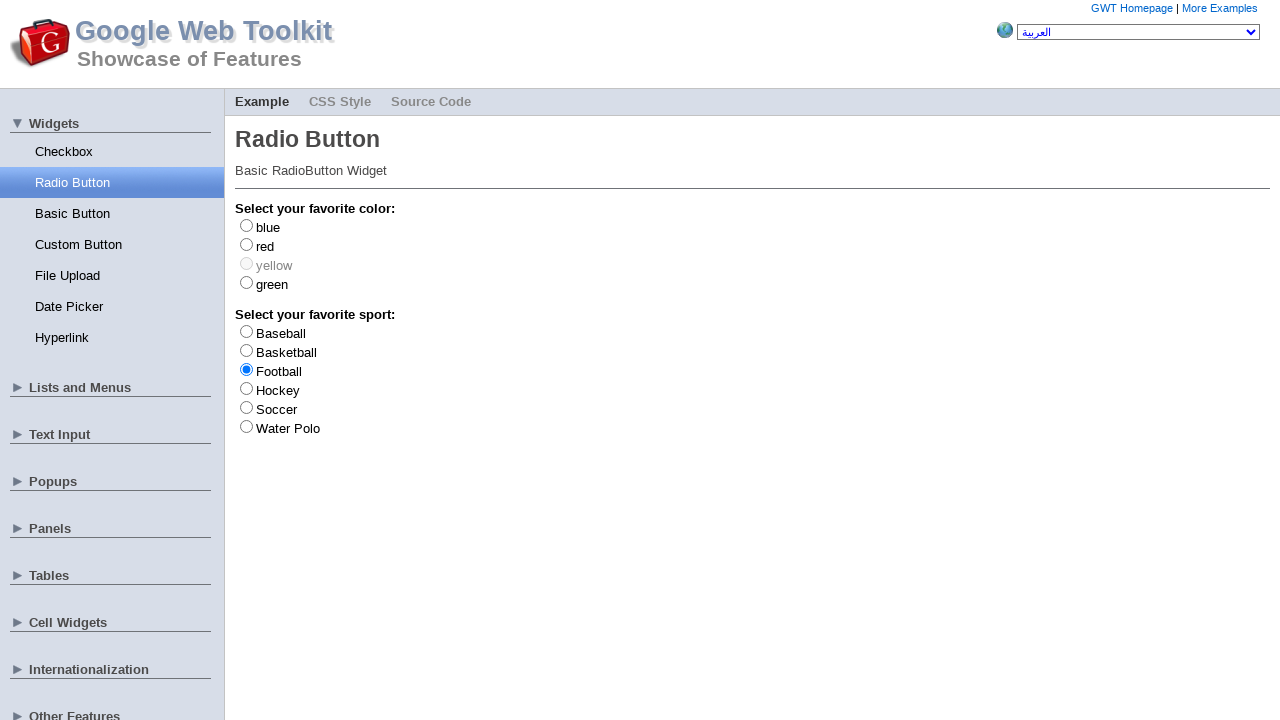

Navigated to radio button showcase page
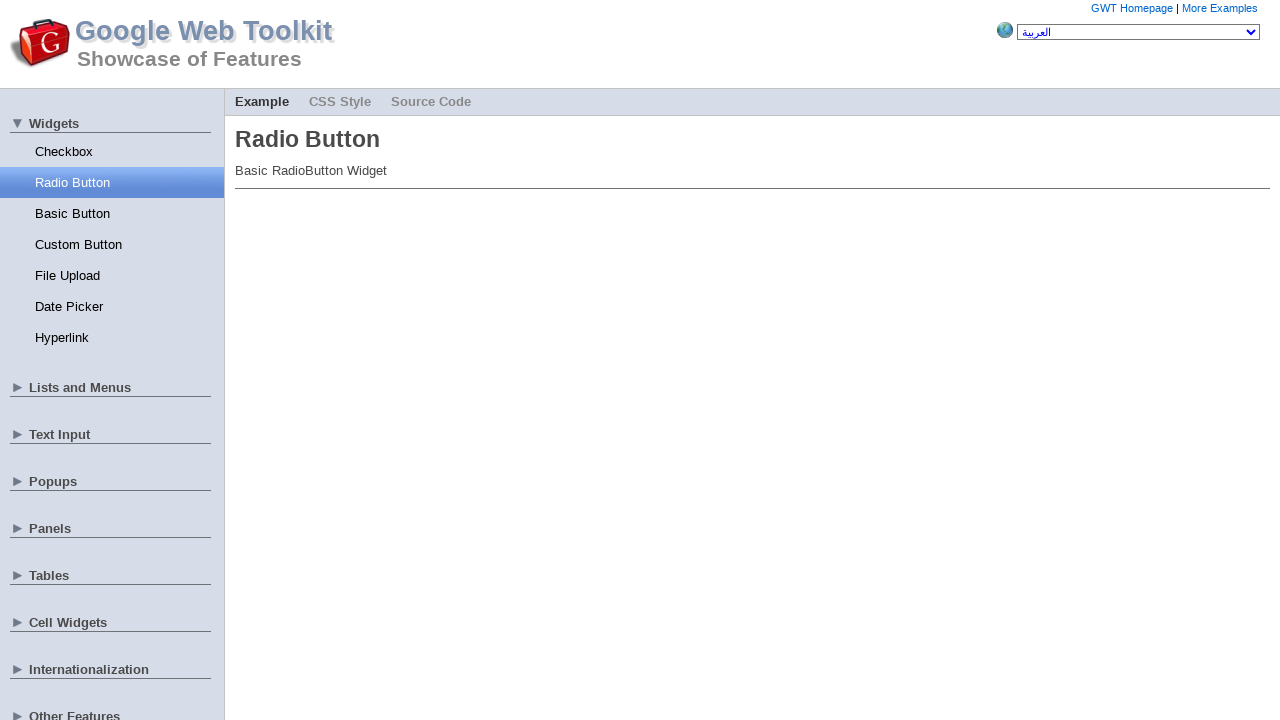

Set up reference list of expected radio button labels
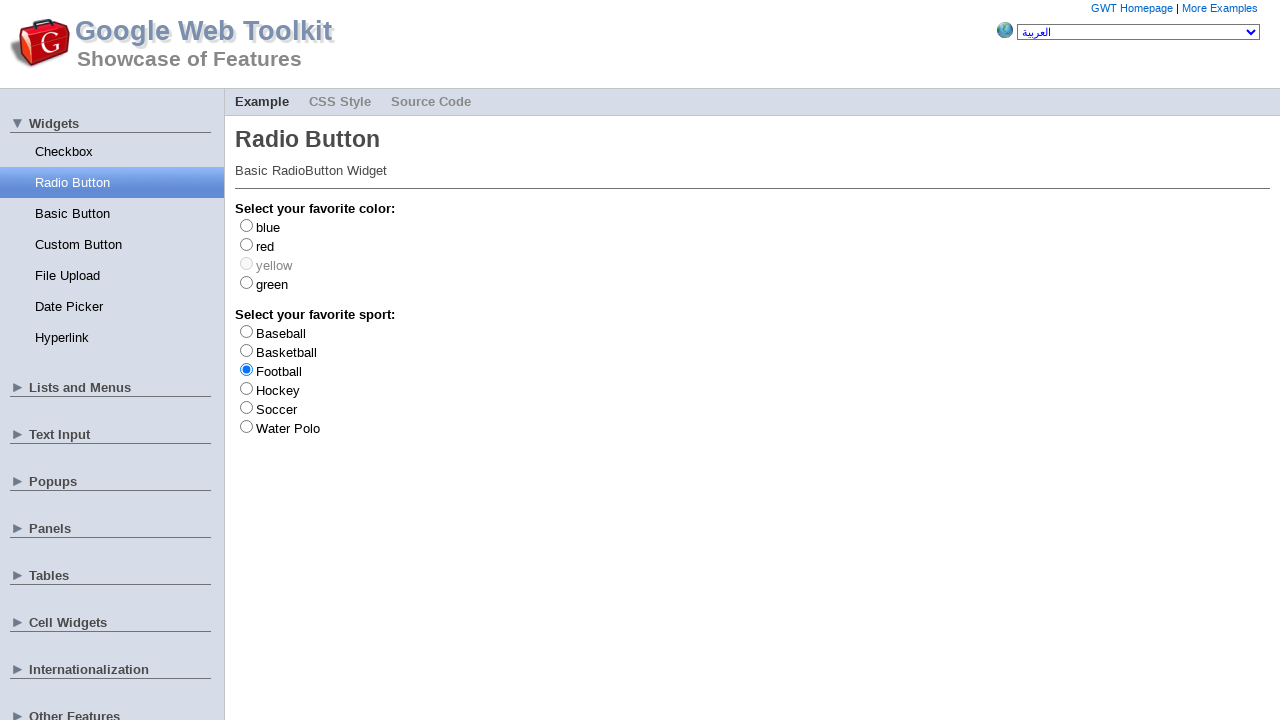

Retrieved all radio button elements from the page
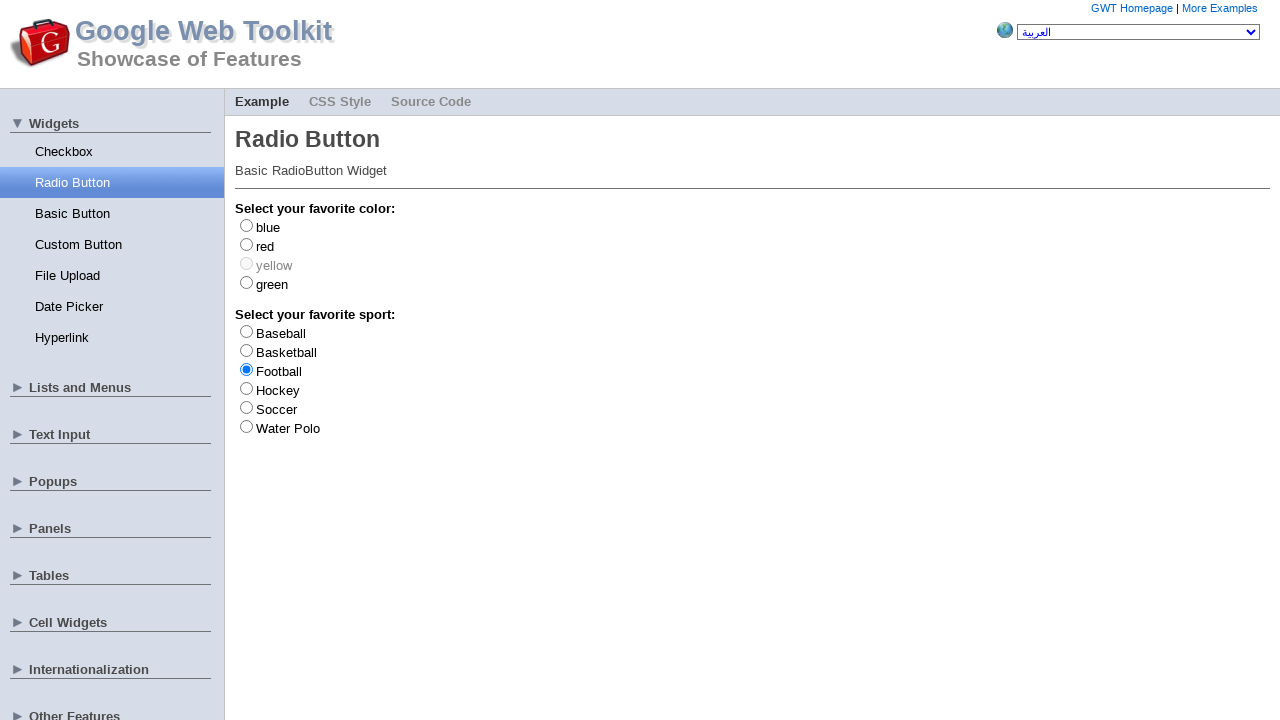

Retrieved text content for radio button 0
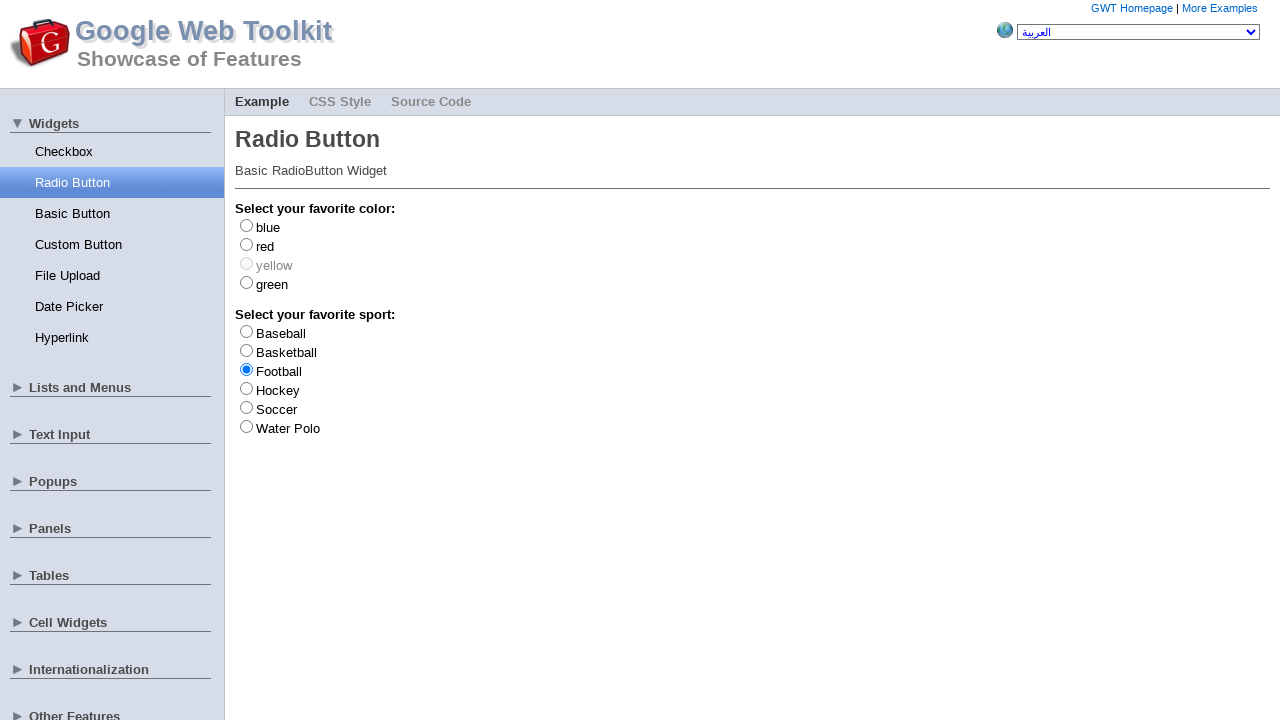

Retrieved expected text 'blue' for button 0
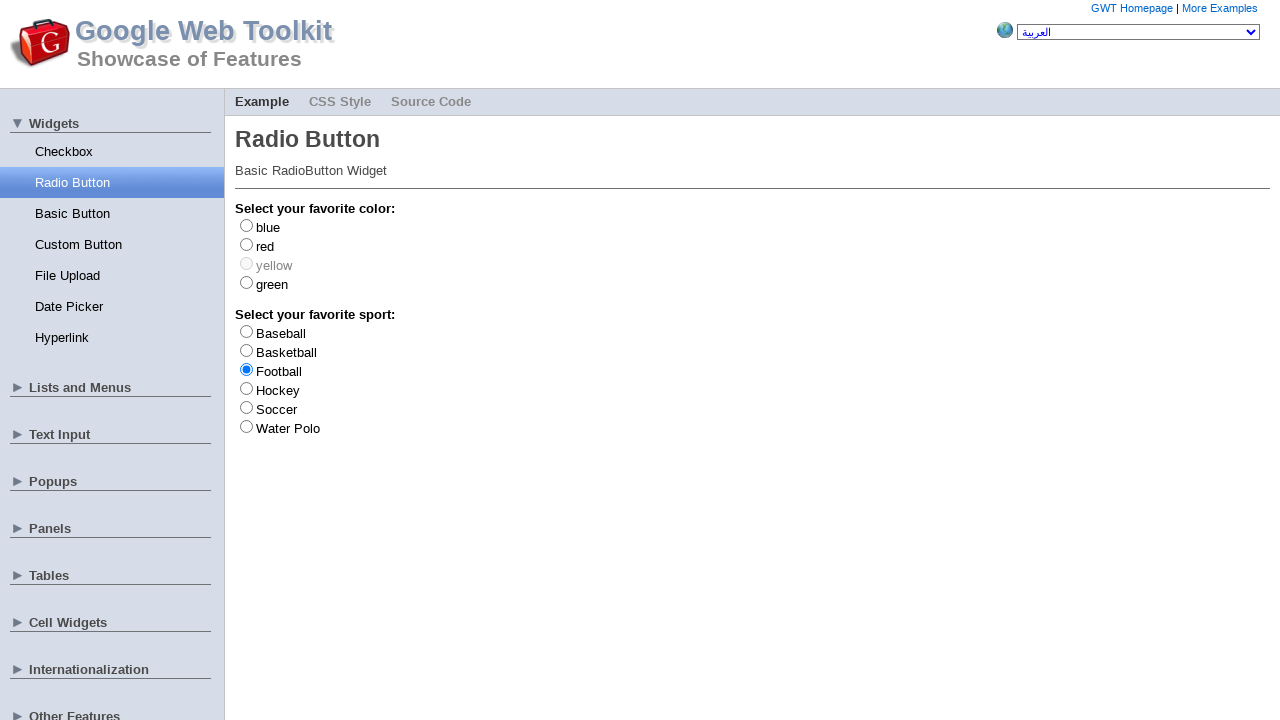

Verified button 0 label matches expected value 'blue'
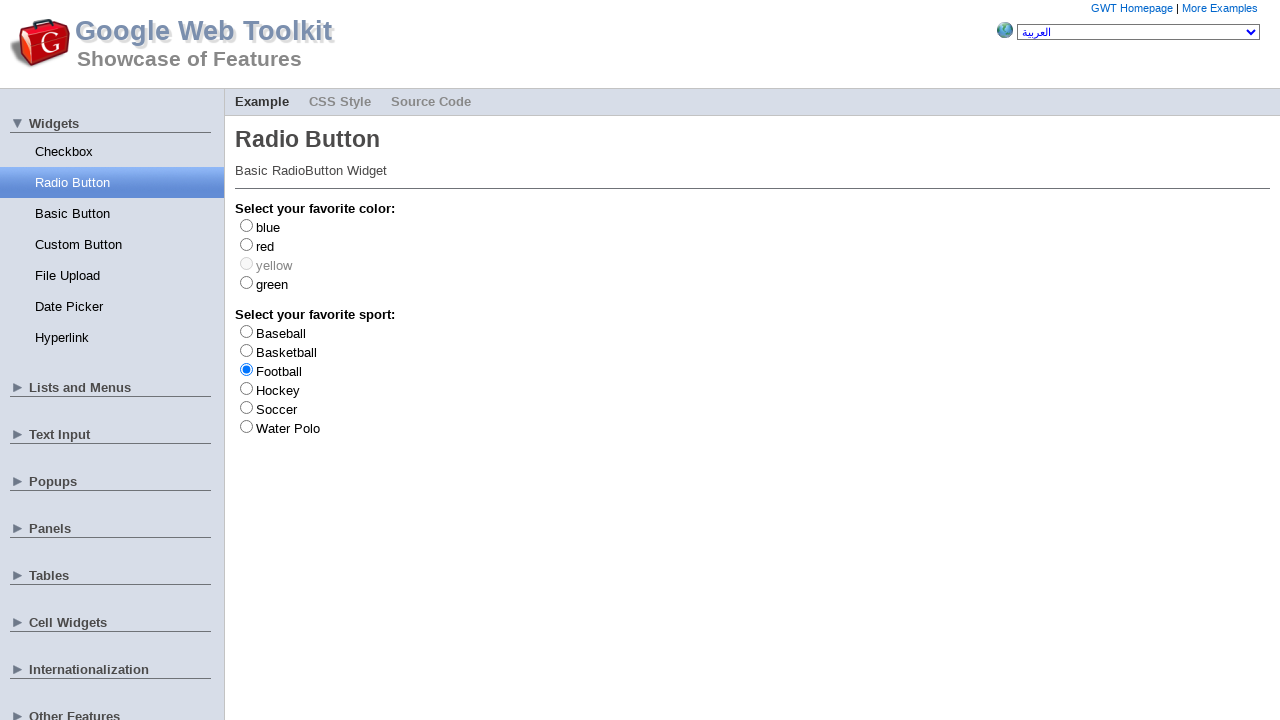

Retrieved text content for radio button 1
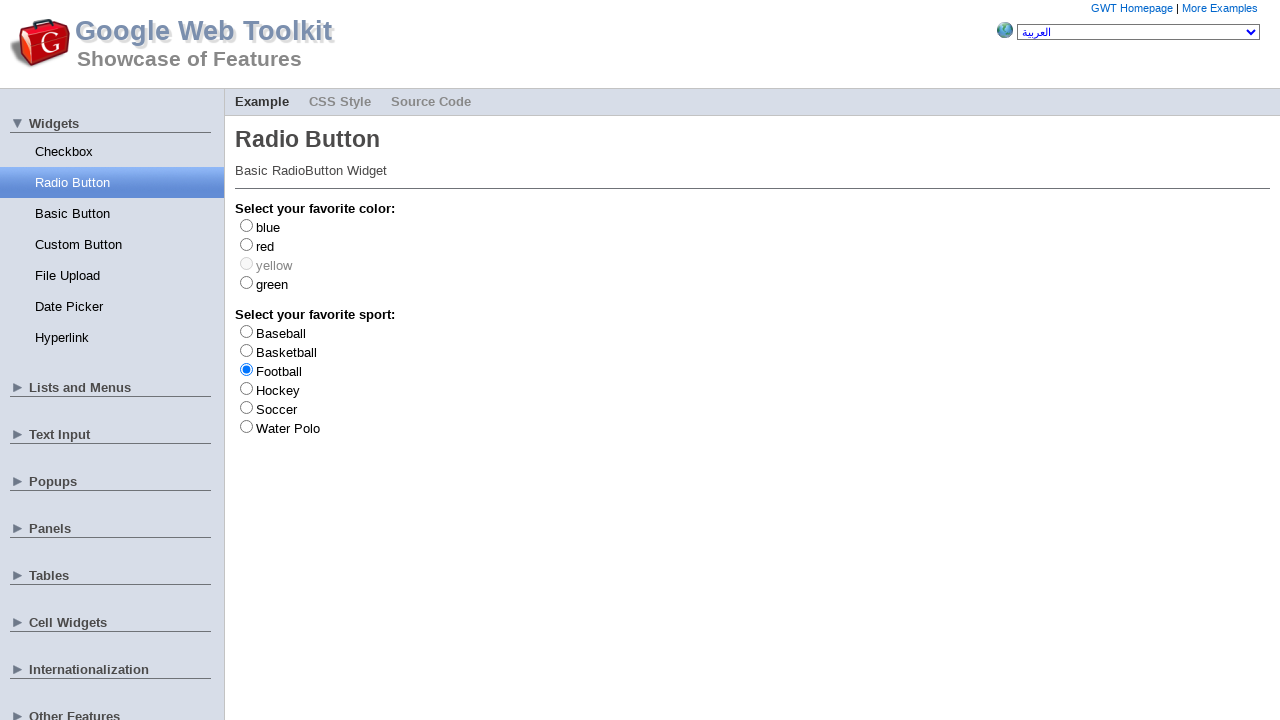

Retrieved expected text 'red' for button 1
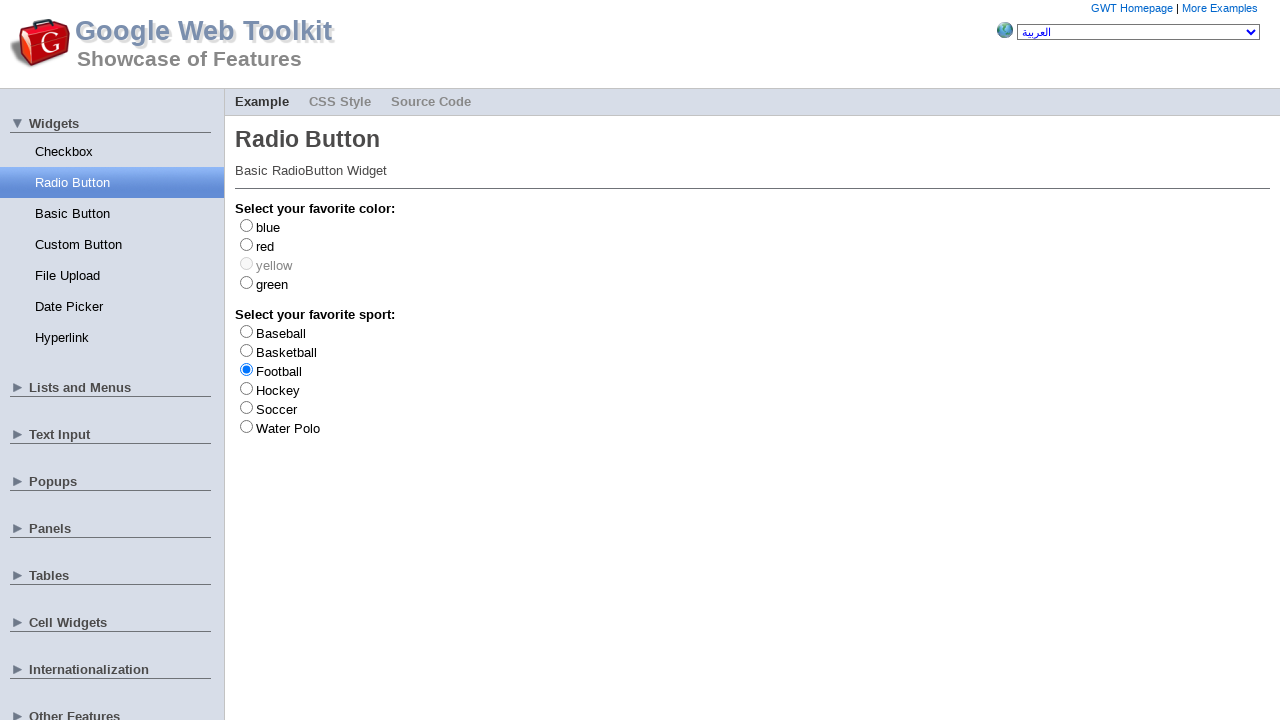

Verified button 1 label matches expected value 'red'
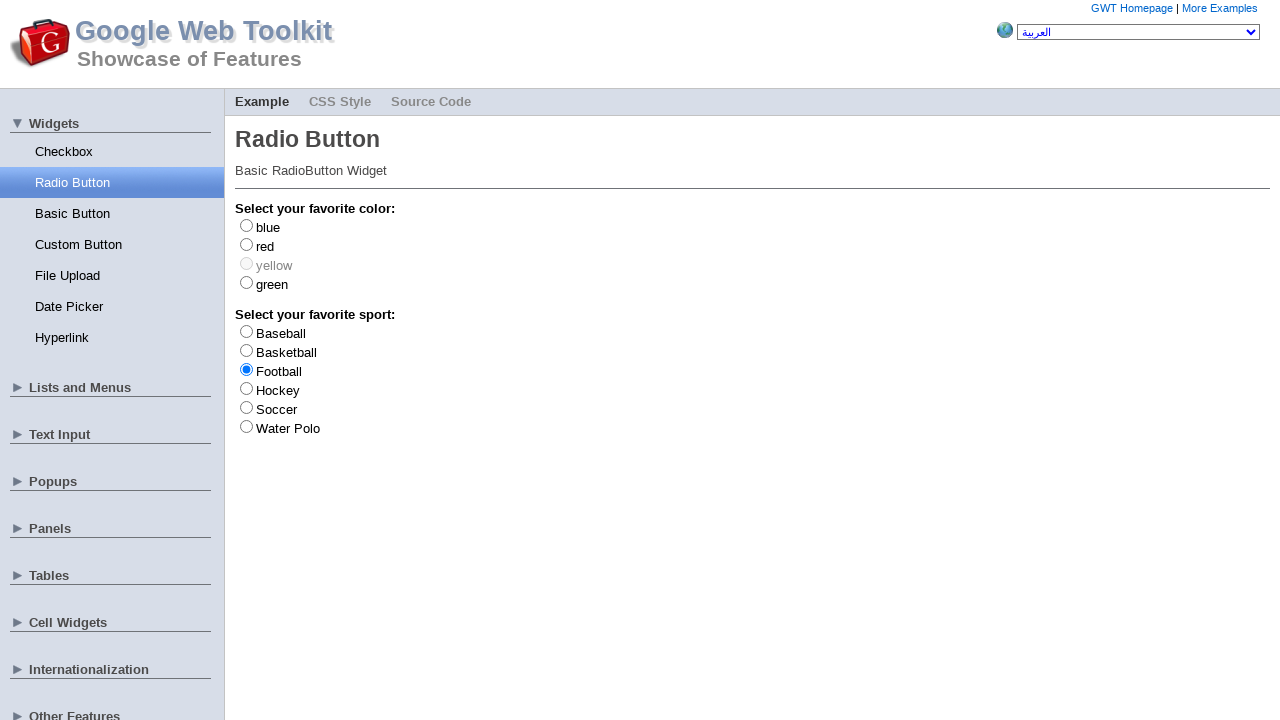

Retrieved text content for radio button 2
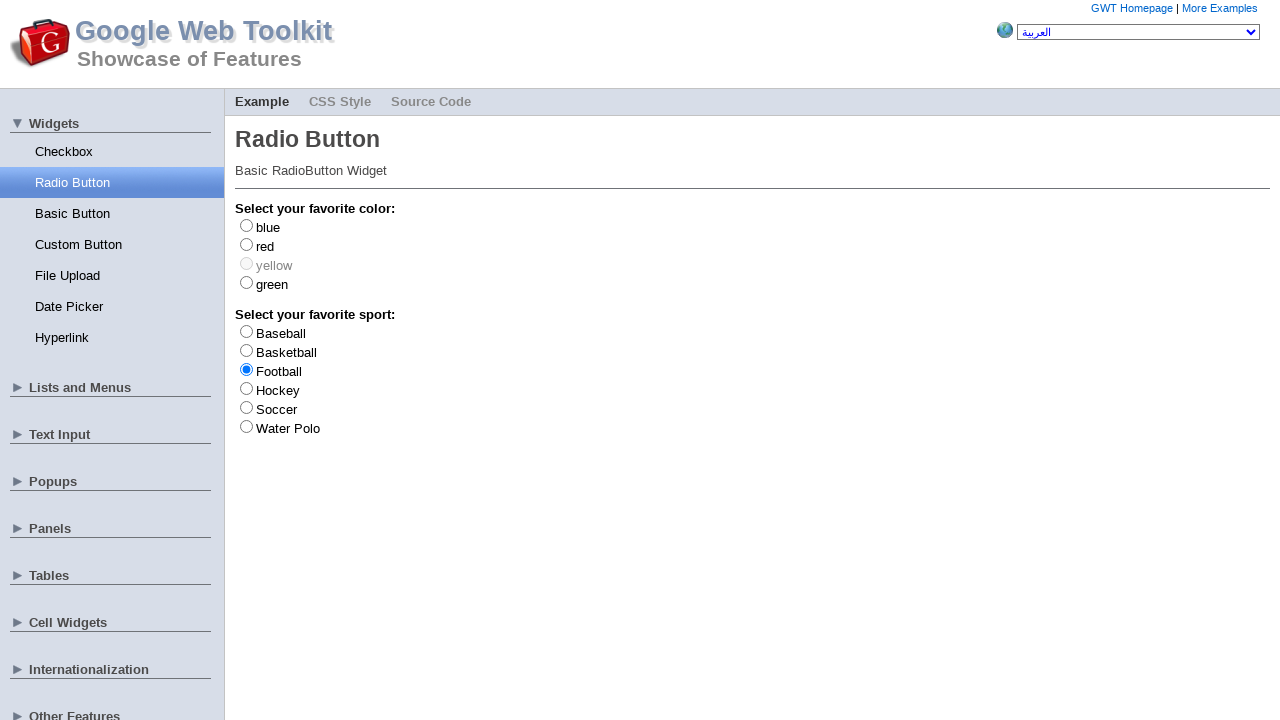

Retrieved expected text 'yellow' for button 2
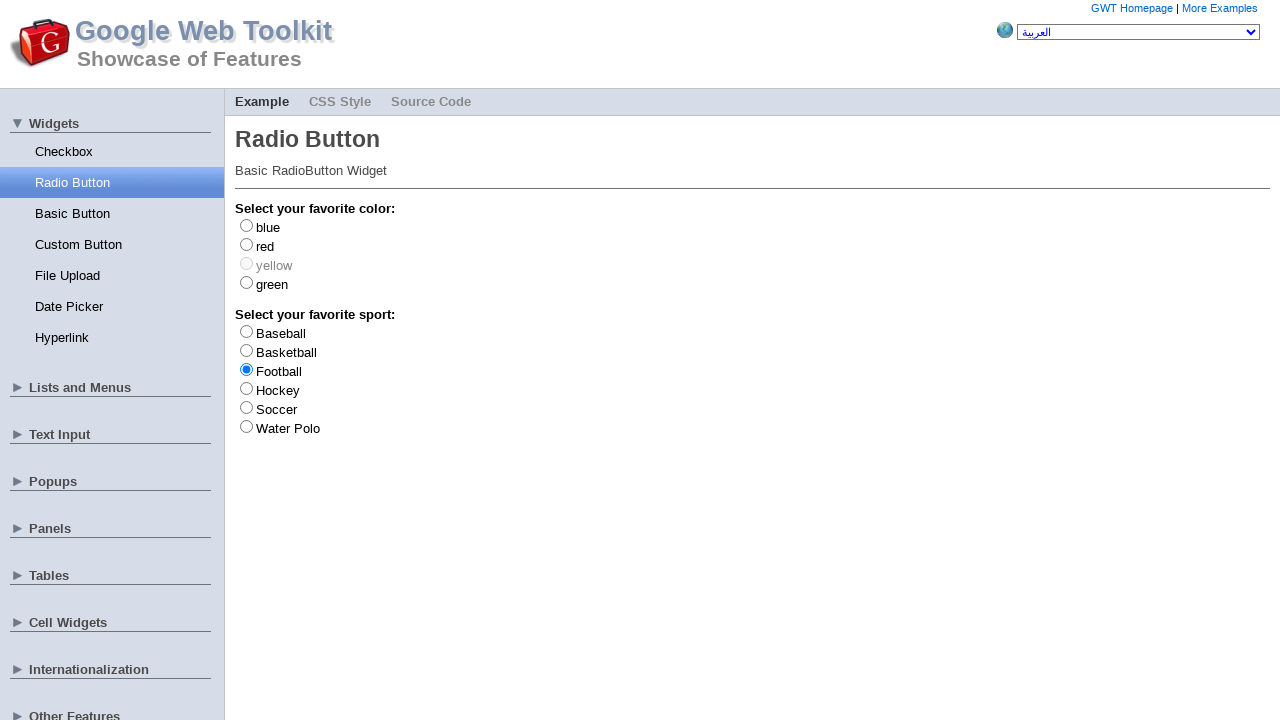

Verified button 2 label matches expected value 'yellow'
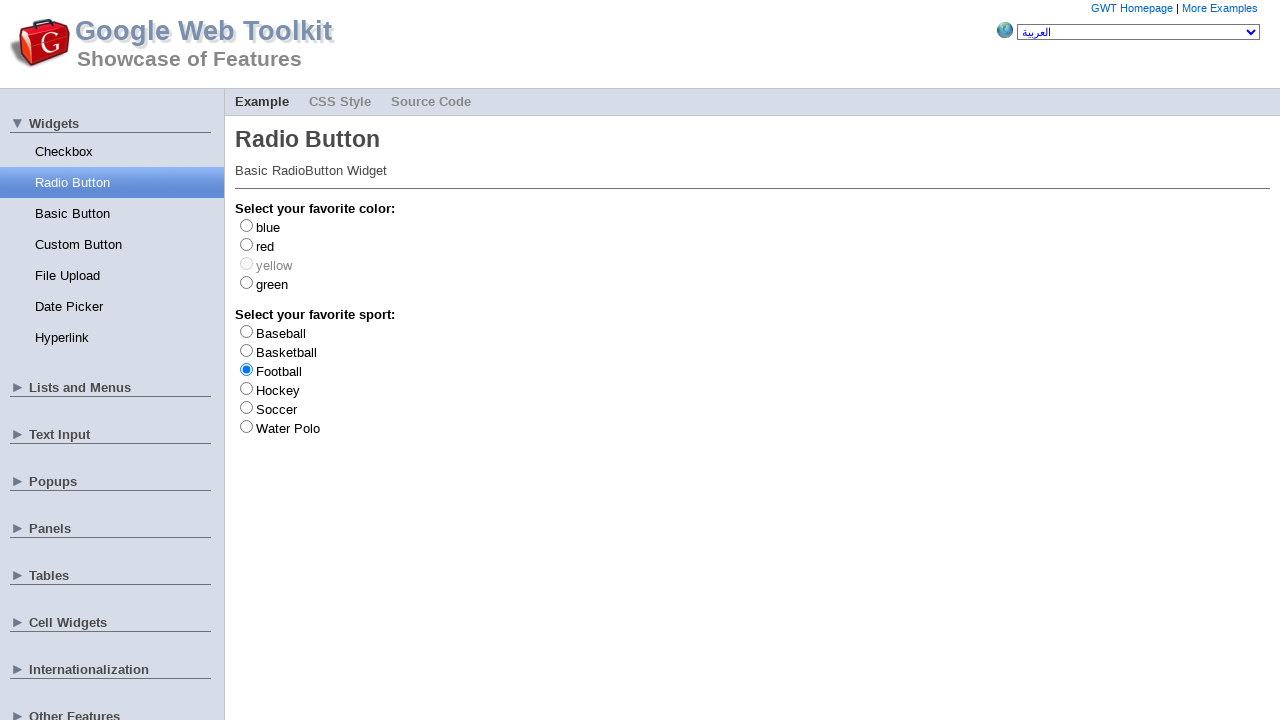

Retrieved text content for radio button 3
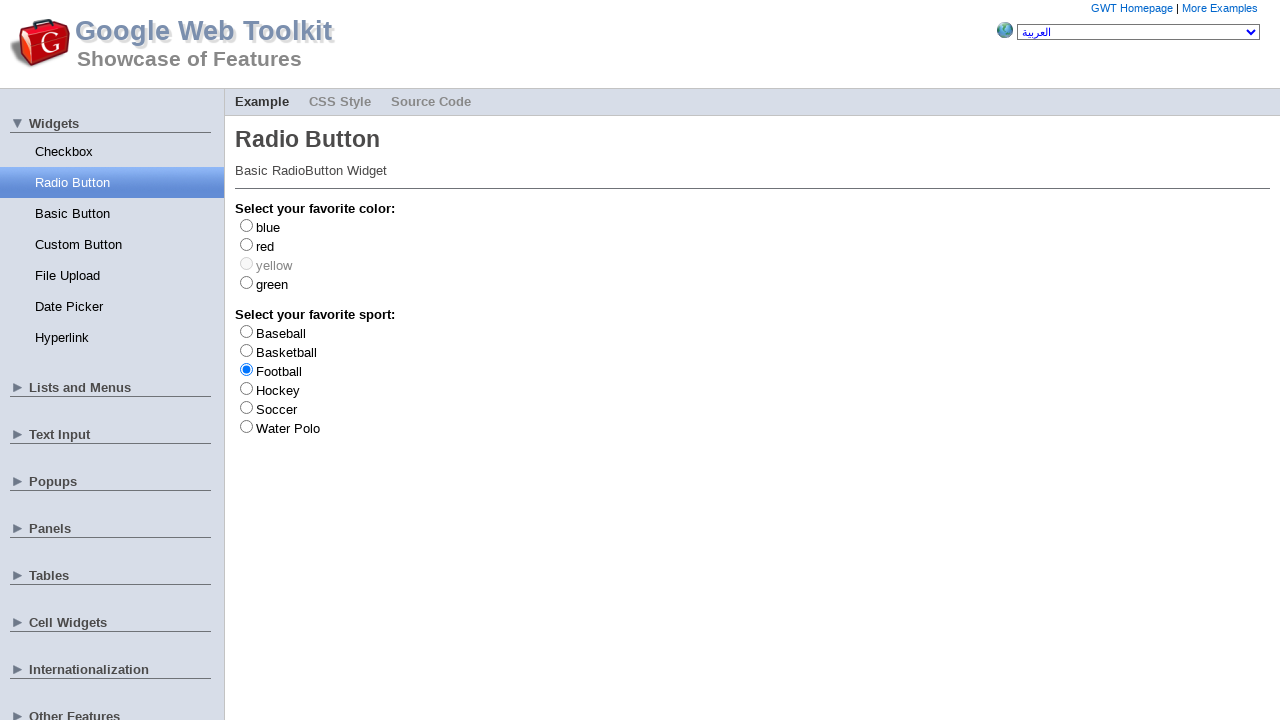

Retrieved expected text 'green' for button 3
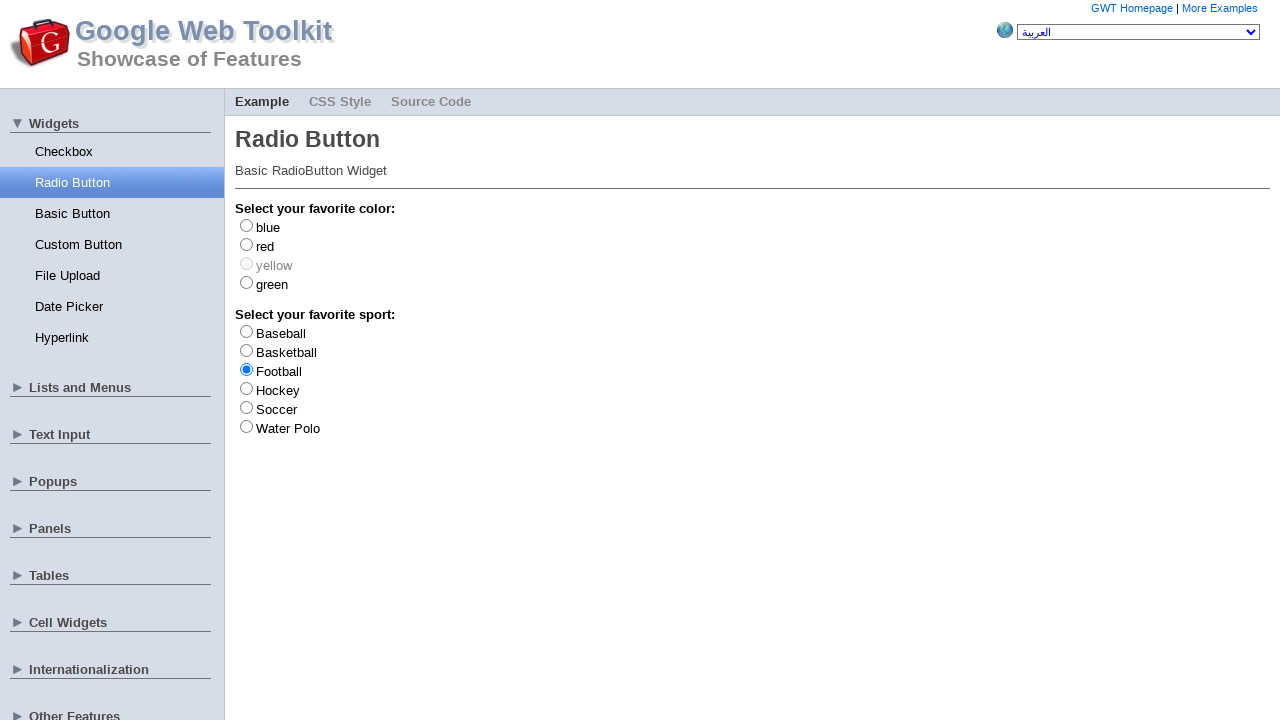

Verified button 3 label matches expected value 'green'
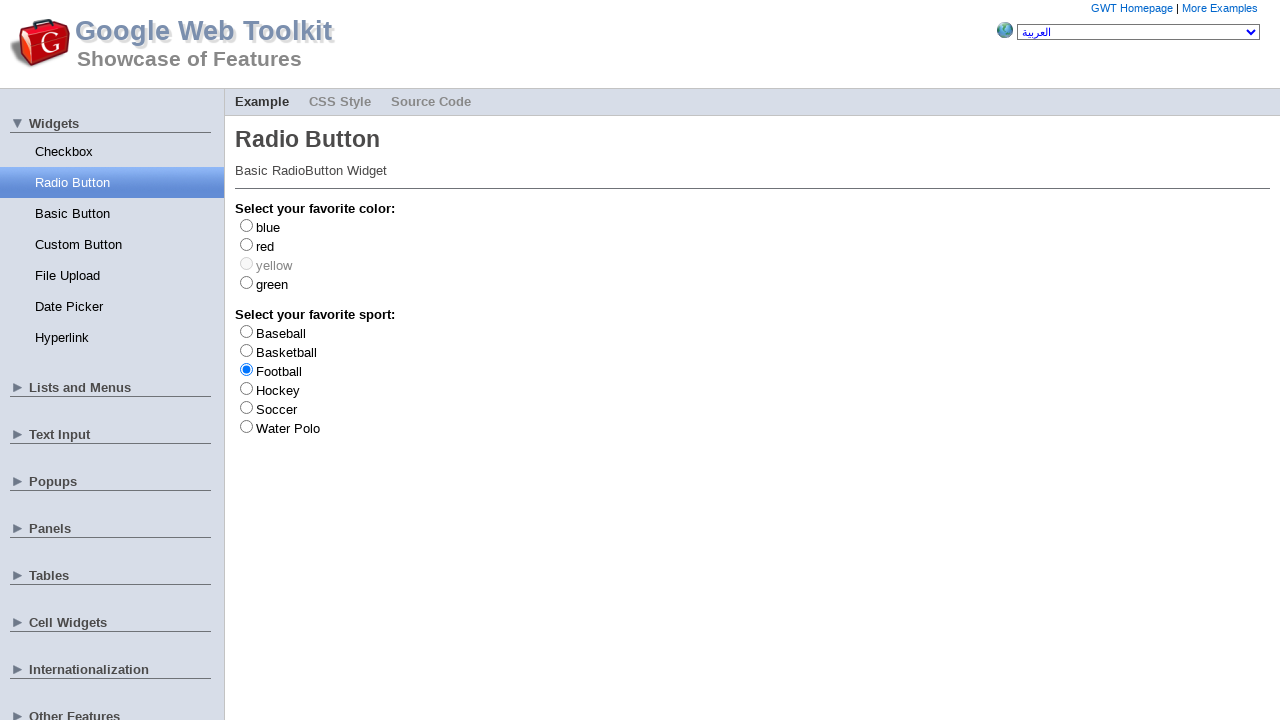

Retrieved text content for radio button 4
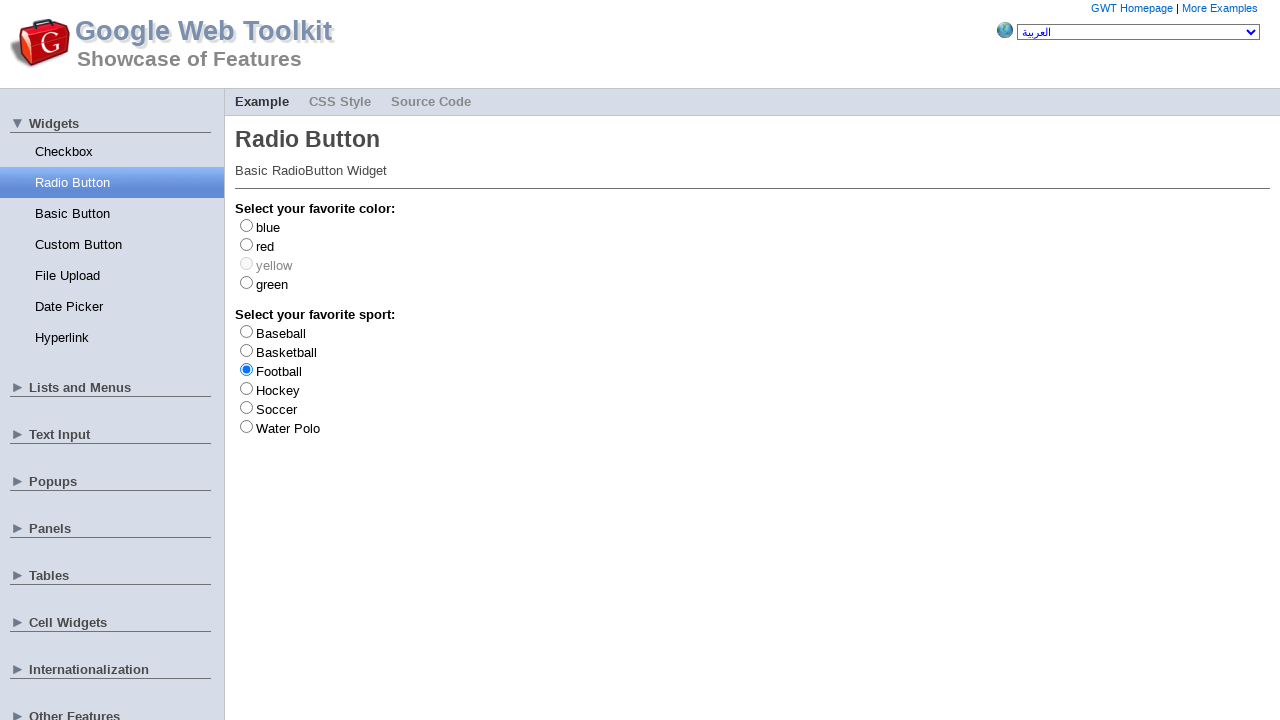

Retrieved expected text 'Baseball' for button 4
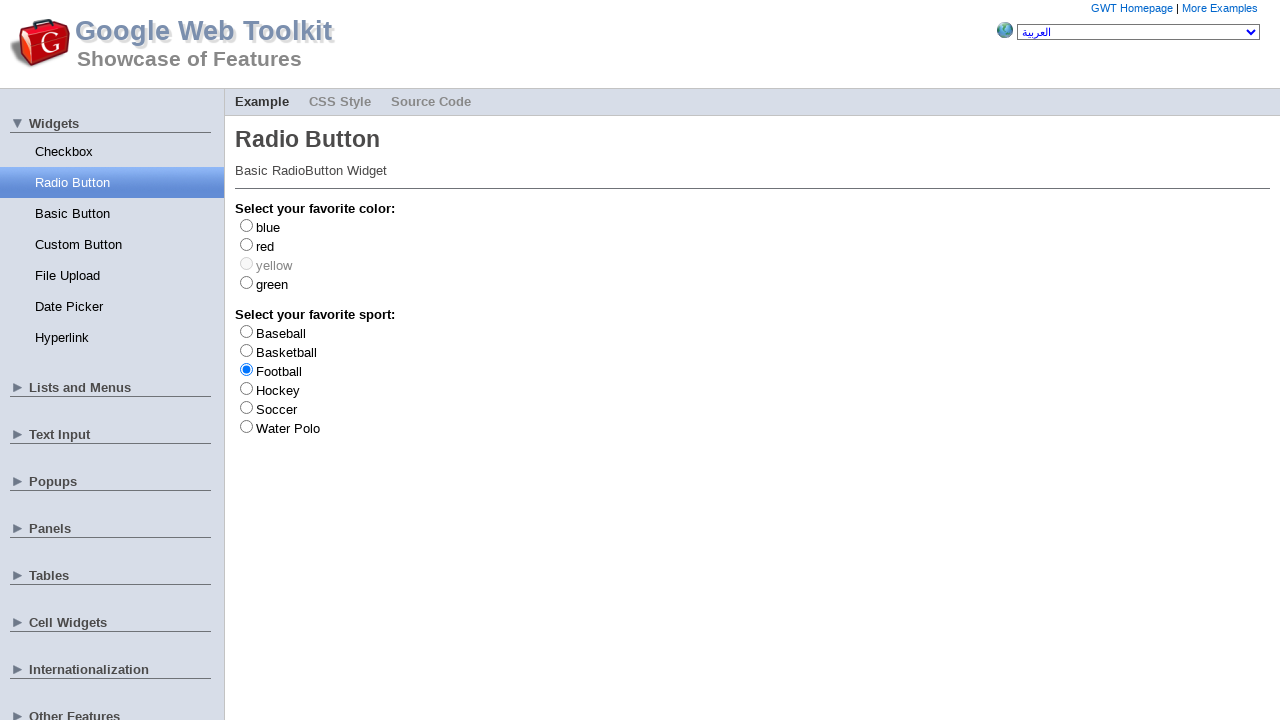

Verified button 4 label matches expected value 'Baseball'
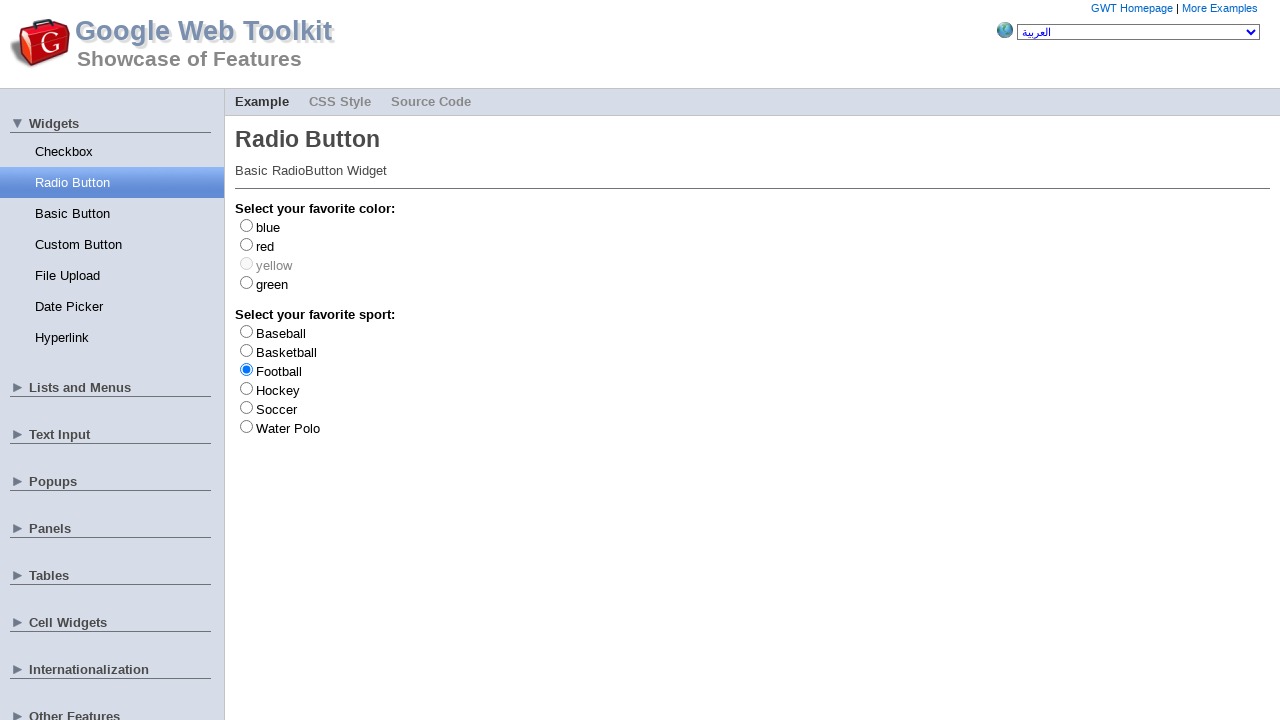

Retrieved text content for radio button 5
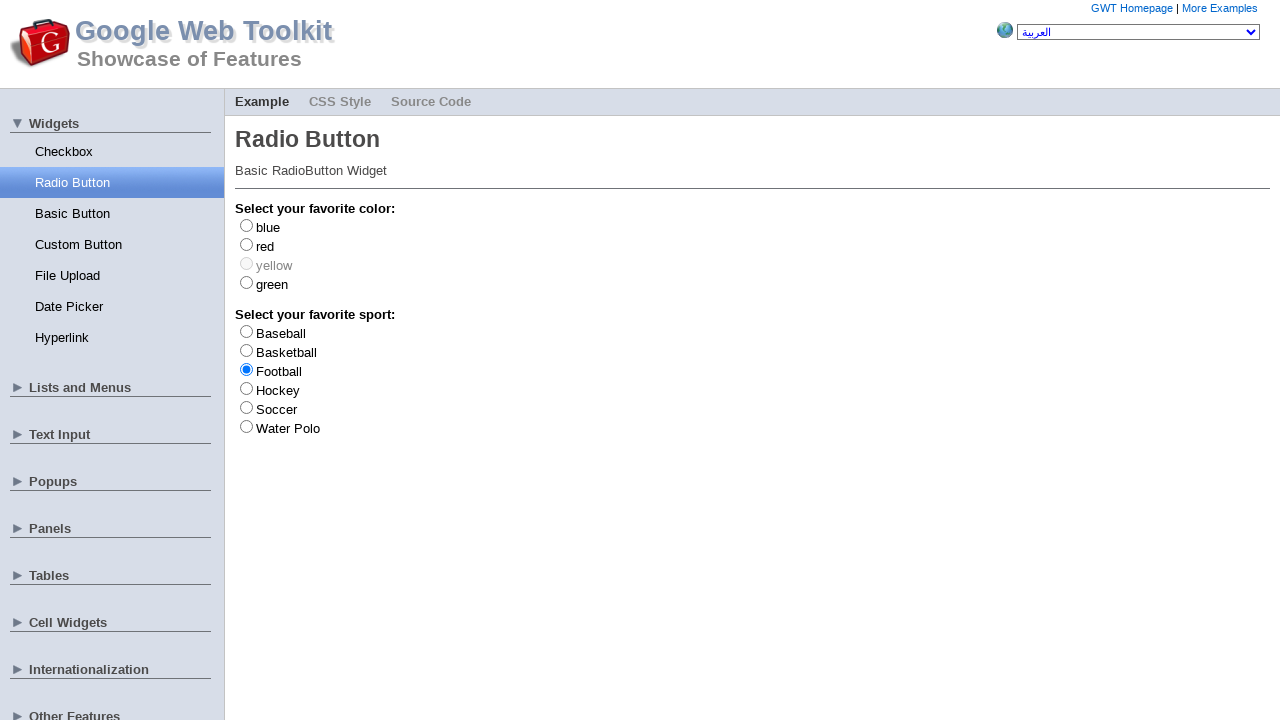

Retrieved expected text 'Basketball' for button 5
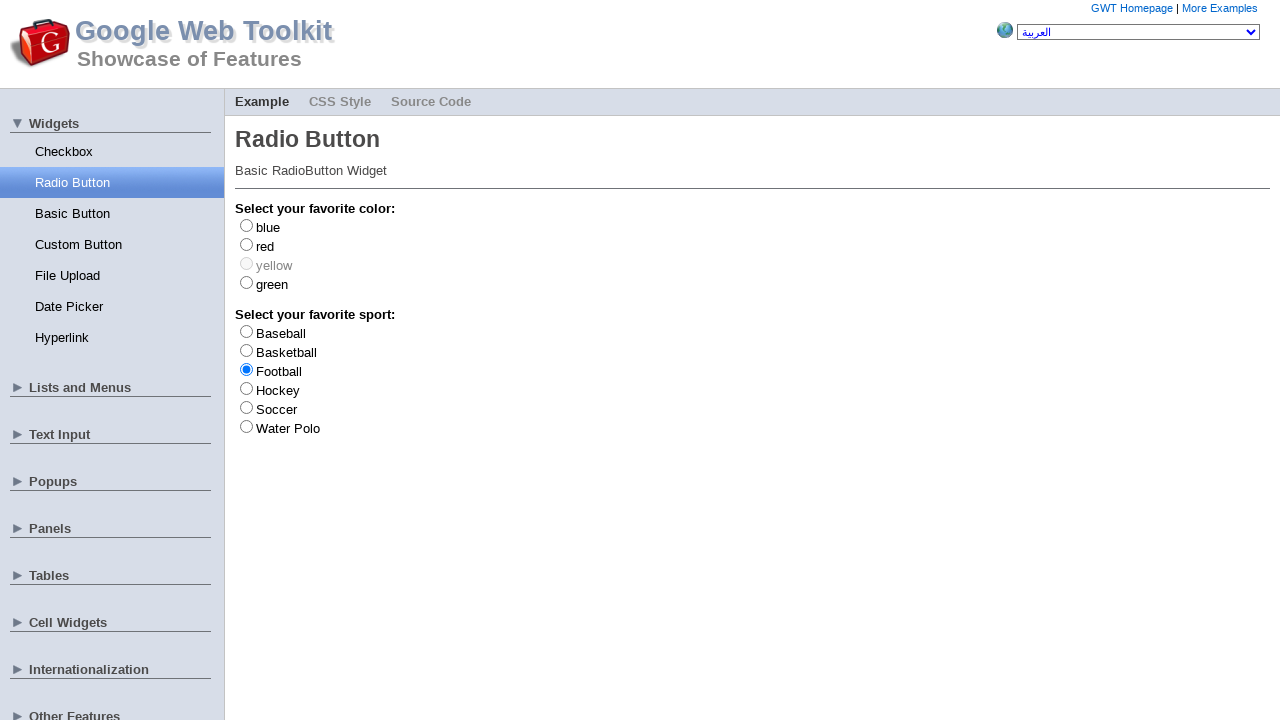

Verified button 5 label matches expected value 'Basketball'
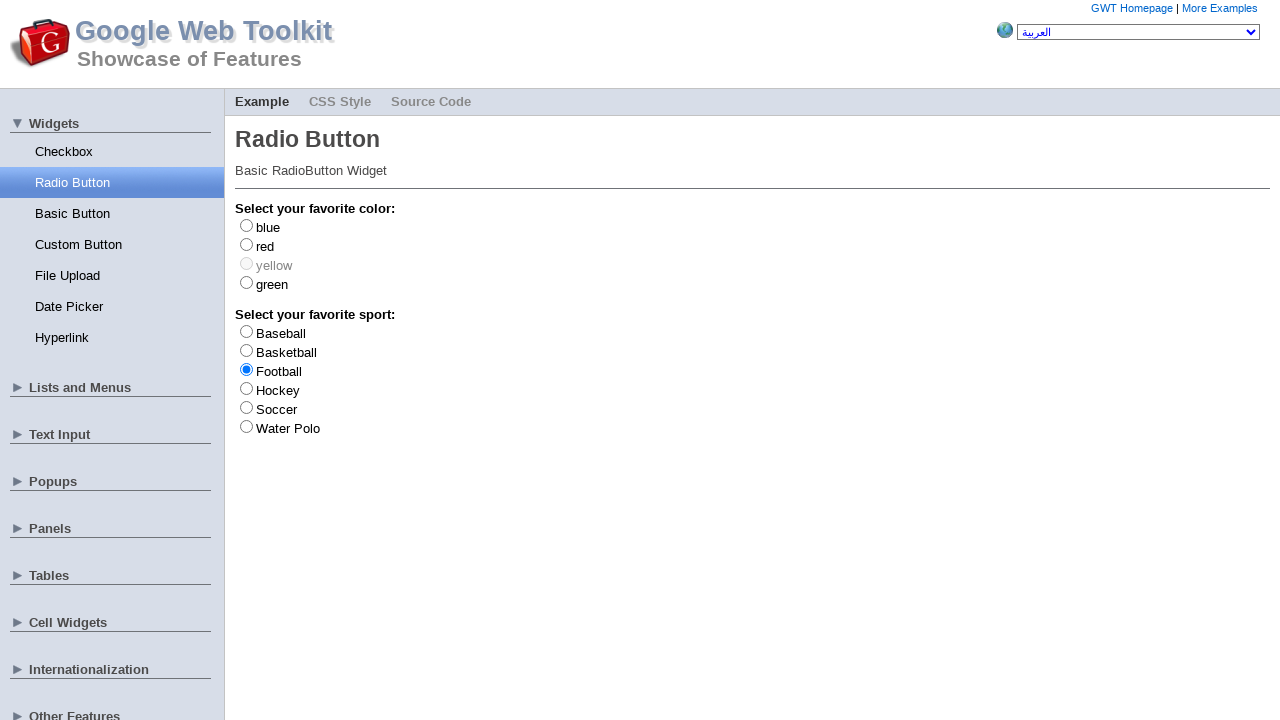

Retrieved text content for radio button 6
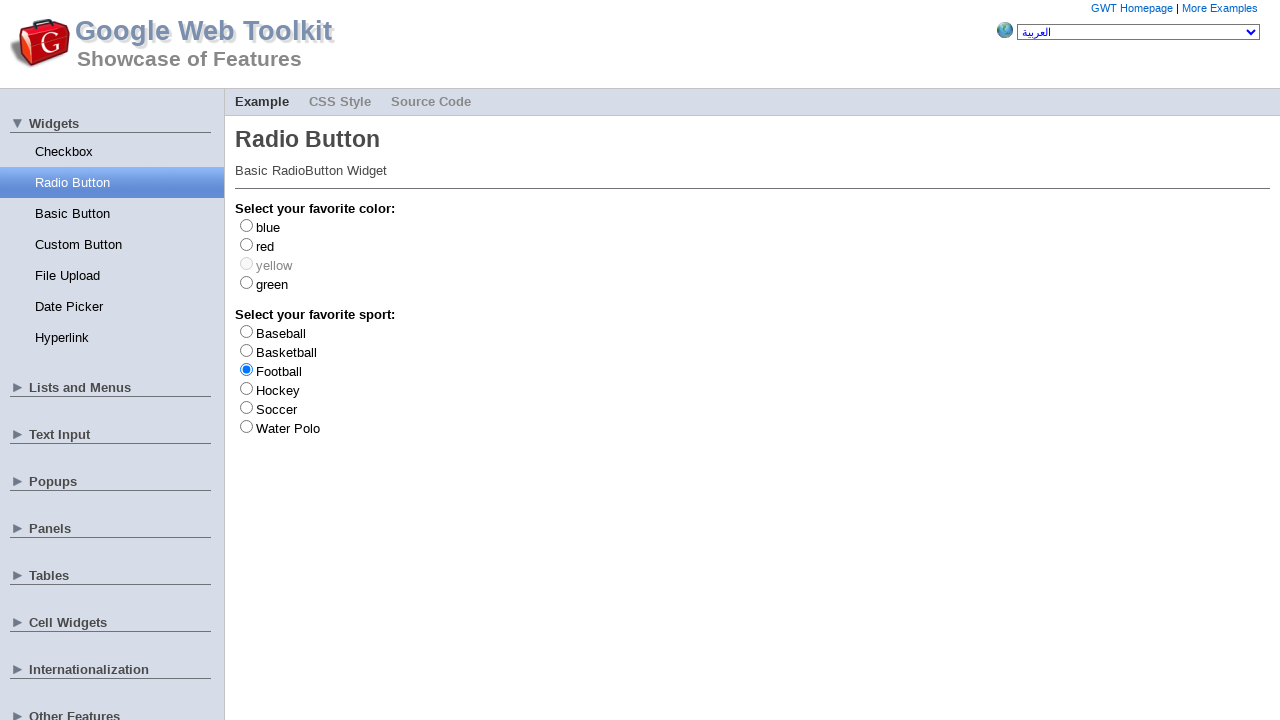

Retrieved expected text 'Football' for button 6
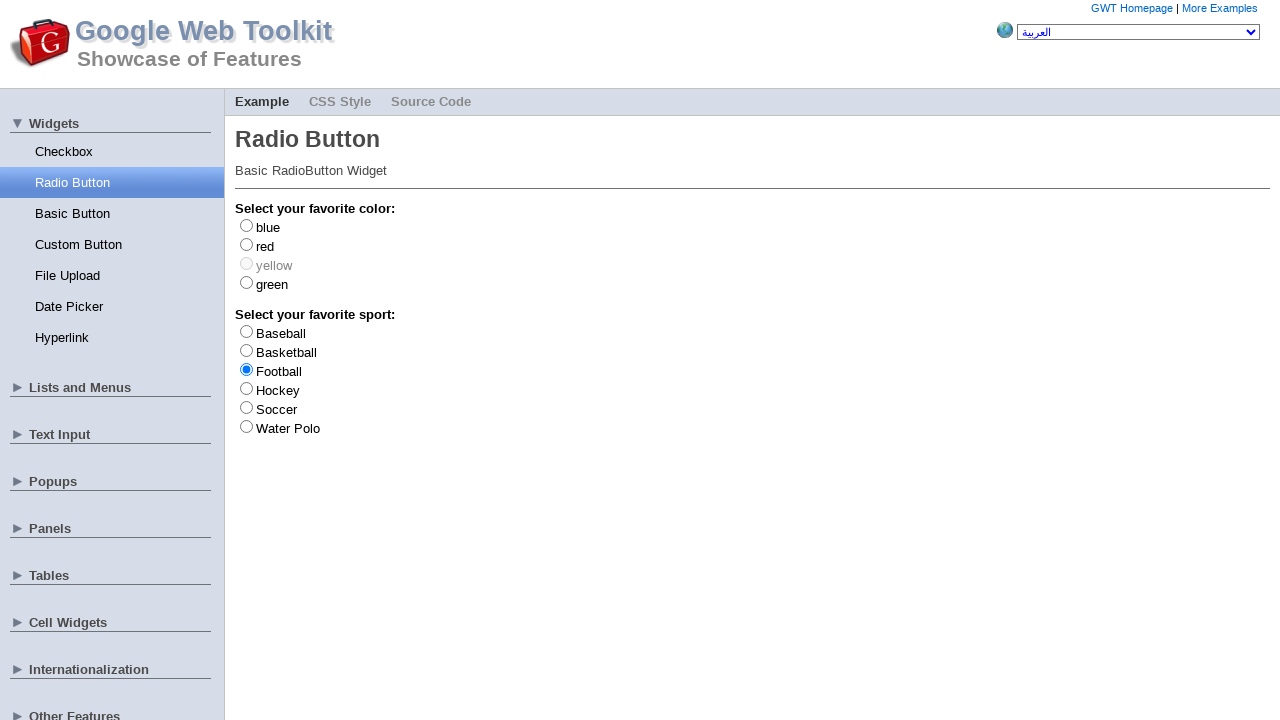

Verified button 6 label matches expected value 'Football'
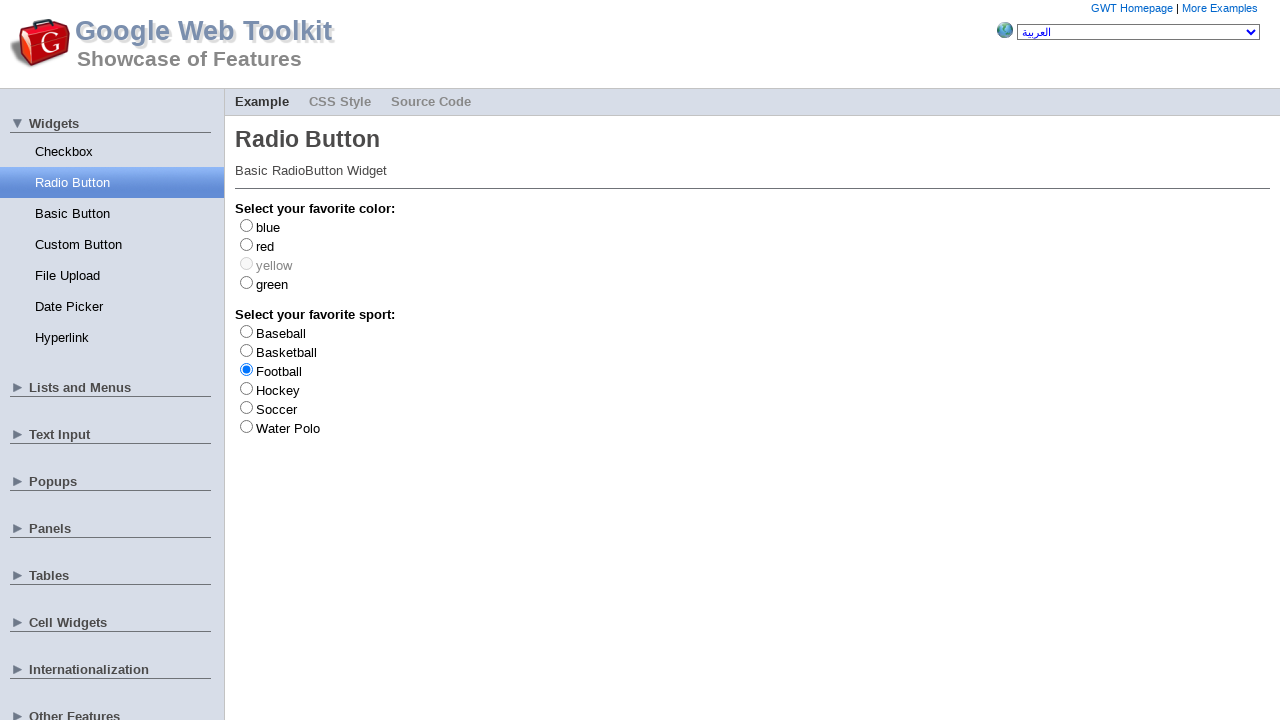

Retrieved text content for radio button 7
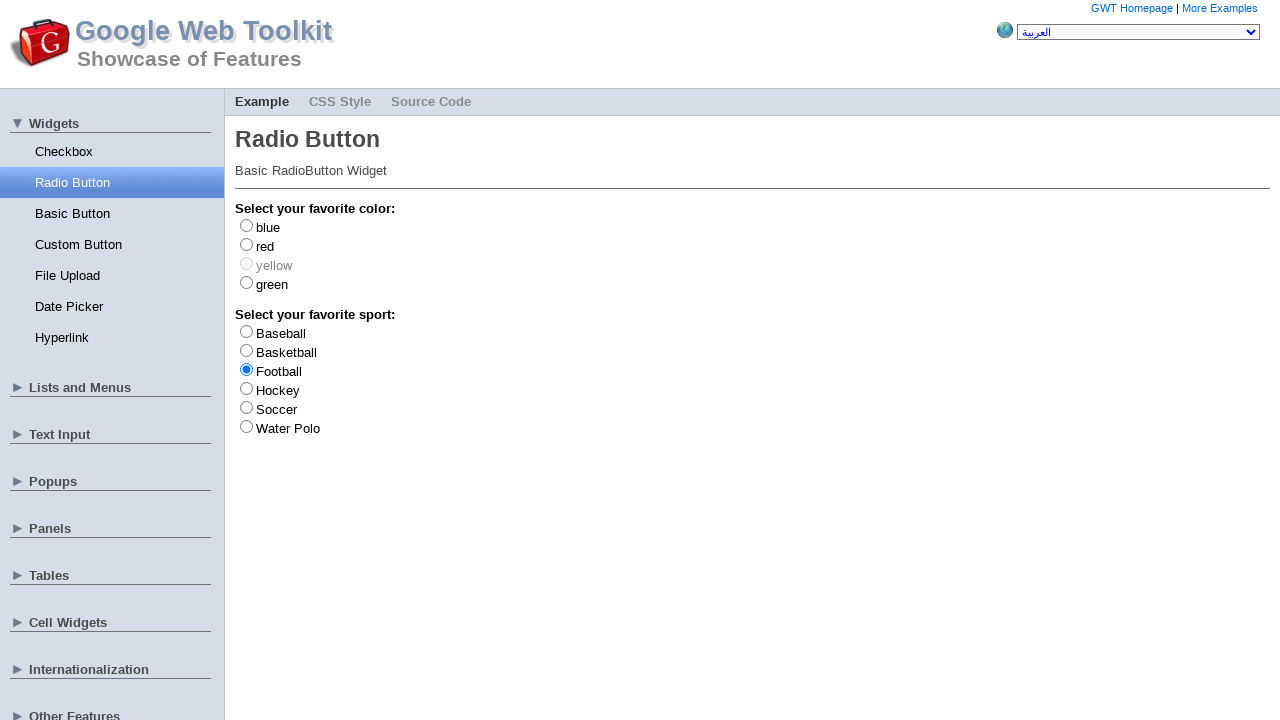

Retrieved expected text 'Hockey' for button 7
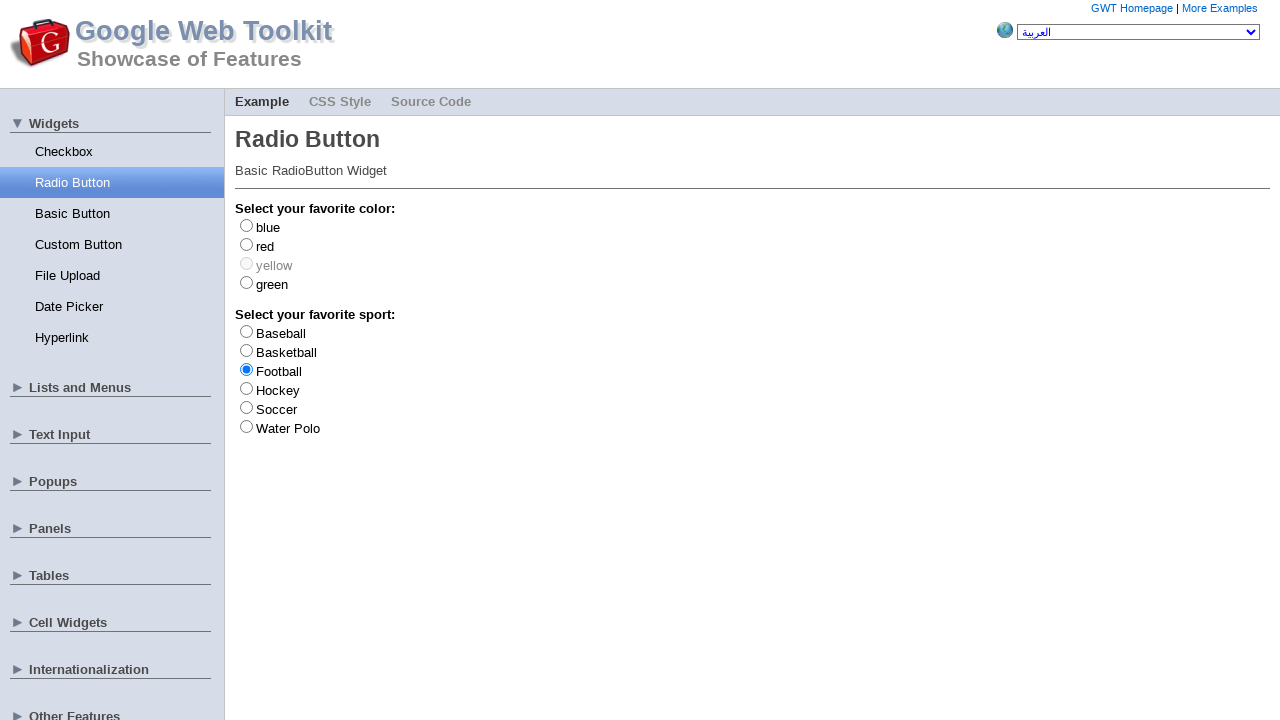

Verified button 7 label matches expected value 'Hockey'
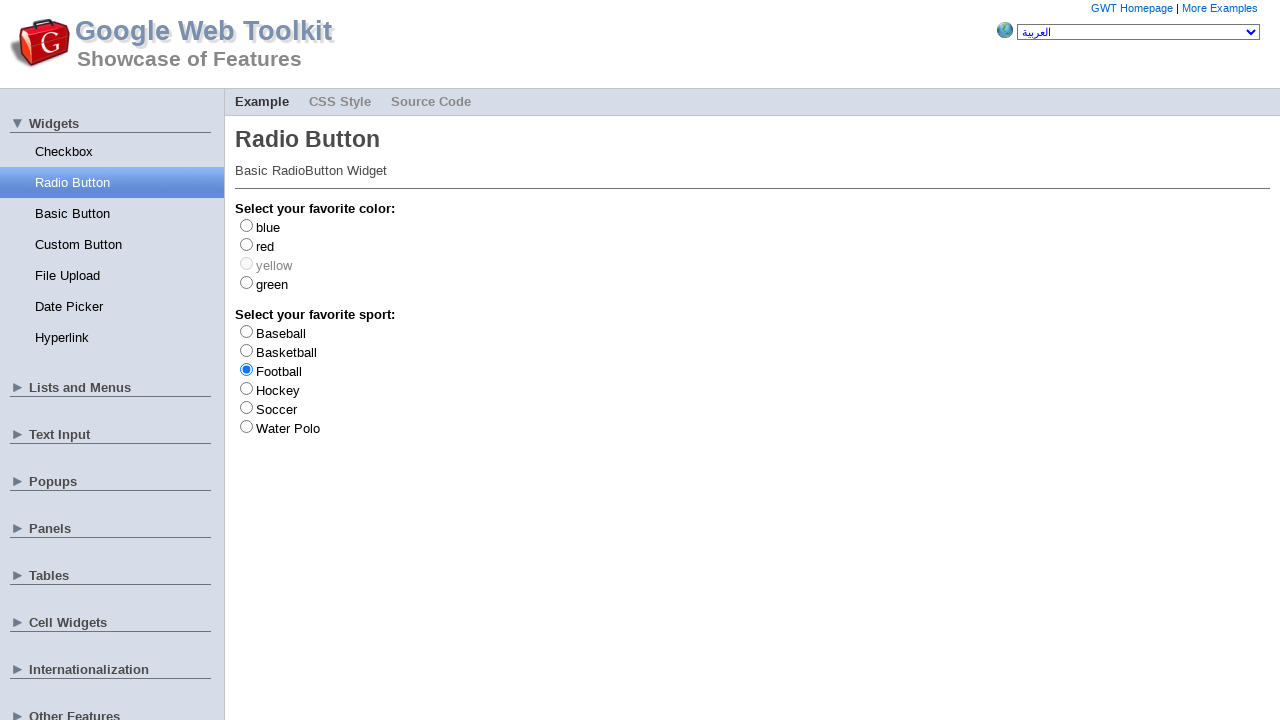

Retrieved text content for radio button 8
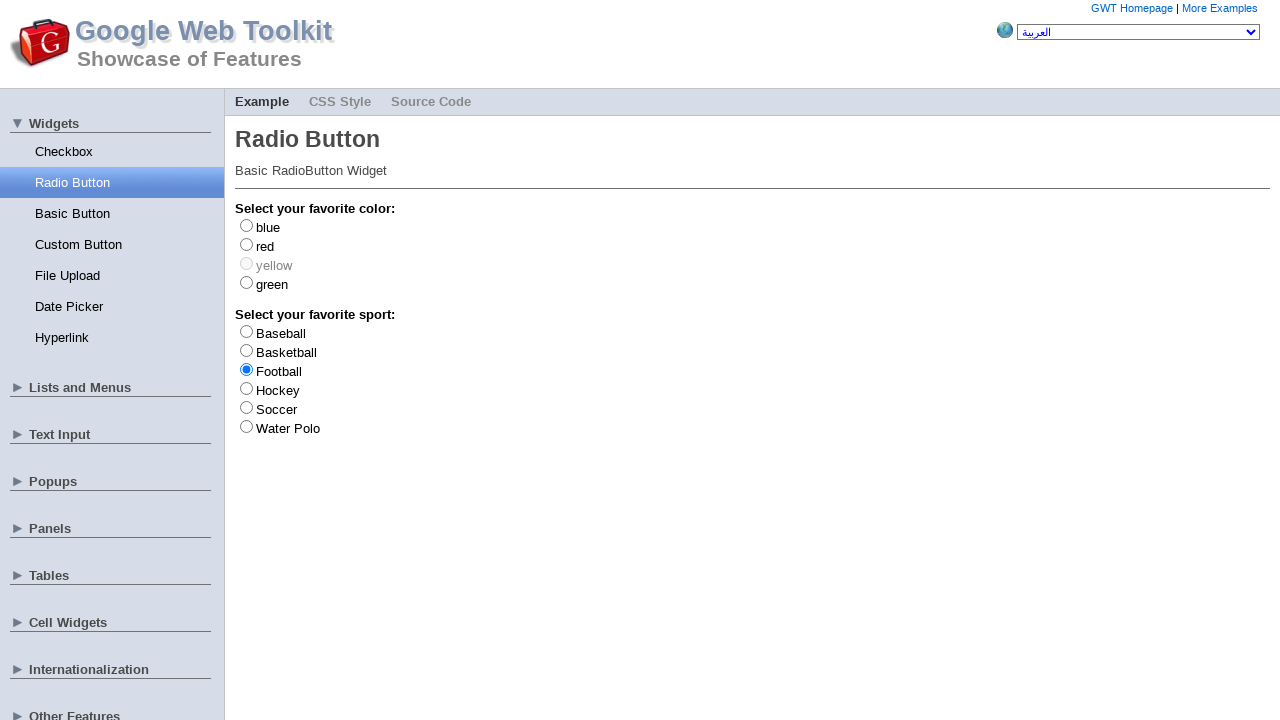

Retrieved expected text 'Soccer' for button 8
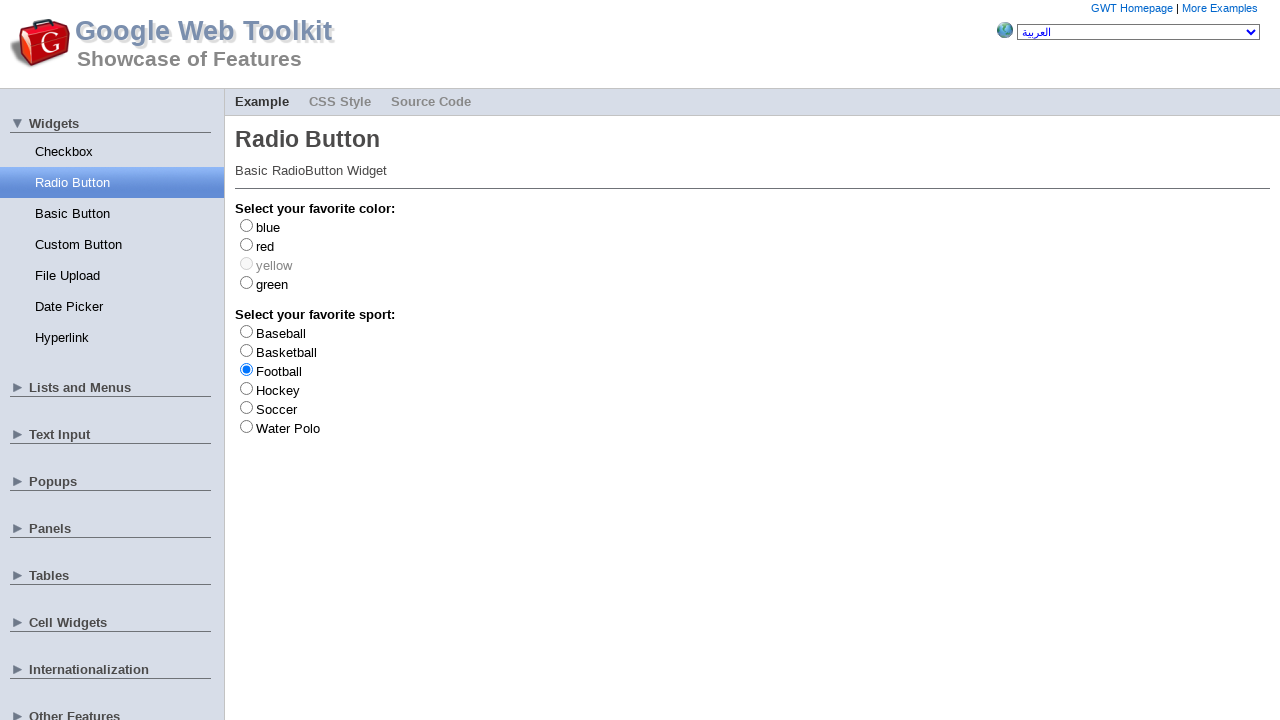

Verified button 8 label matches expected value 'Soccer'
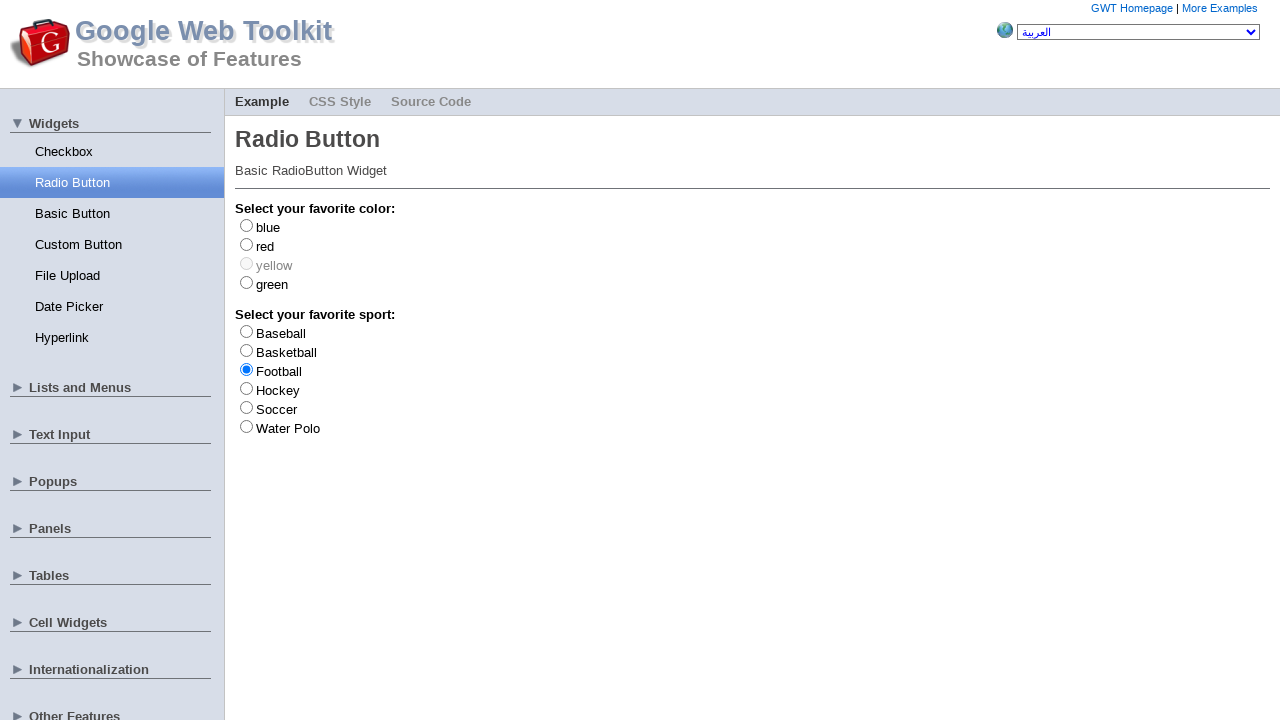

Retrieved text content for radio button 9
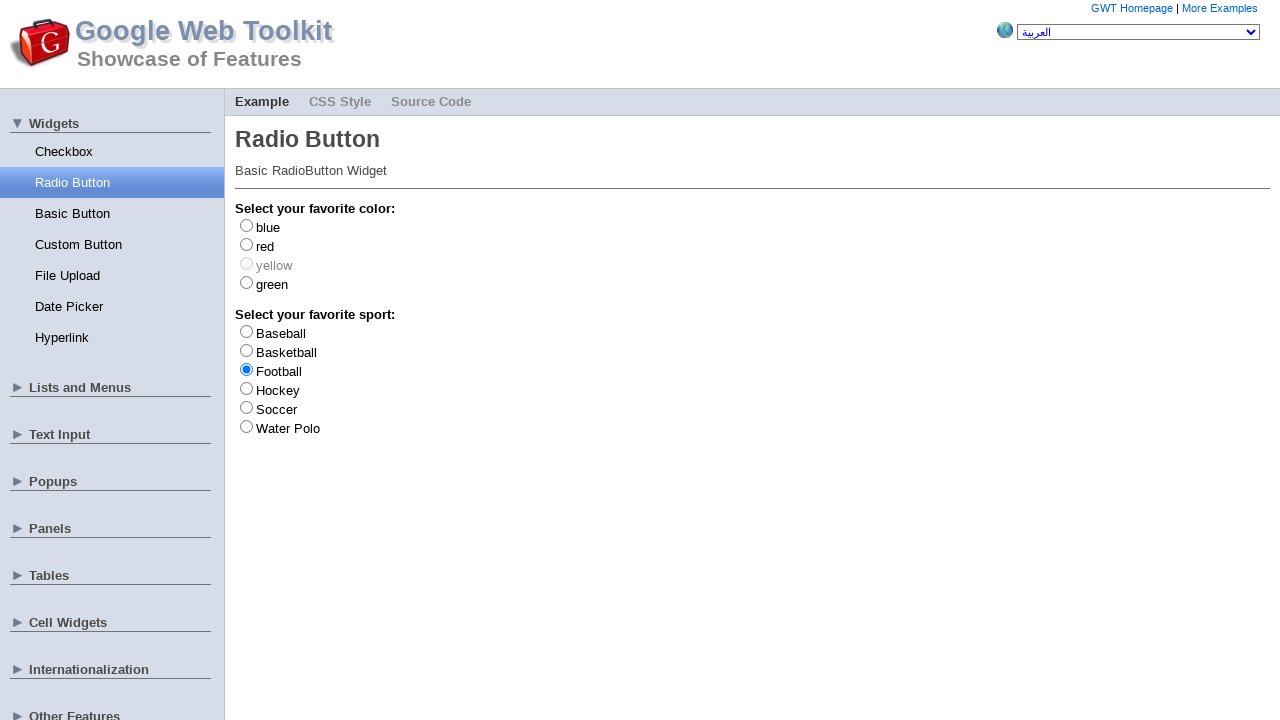

Retrieved expected text 'Water Polo' for button 9
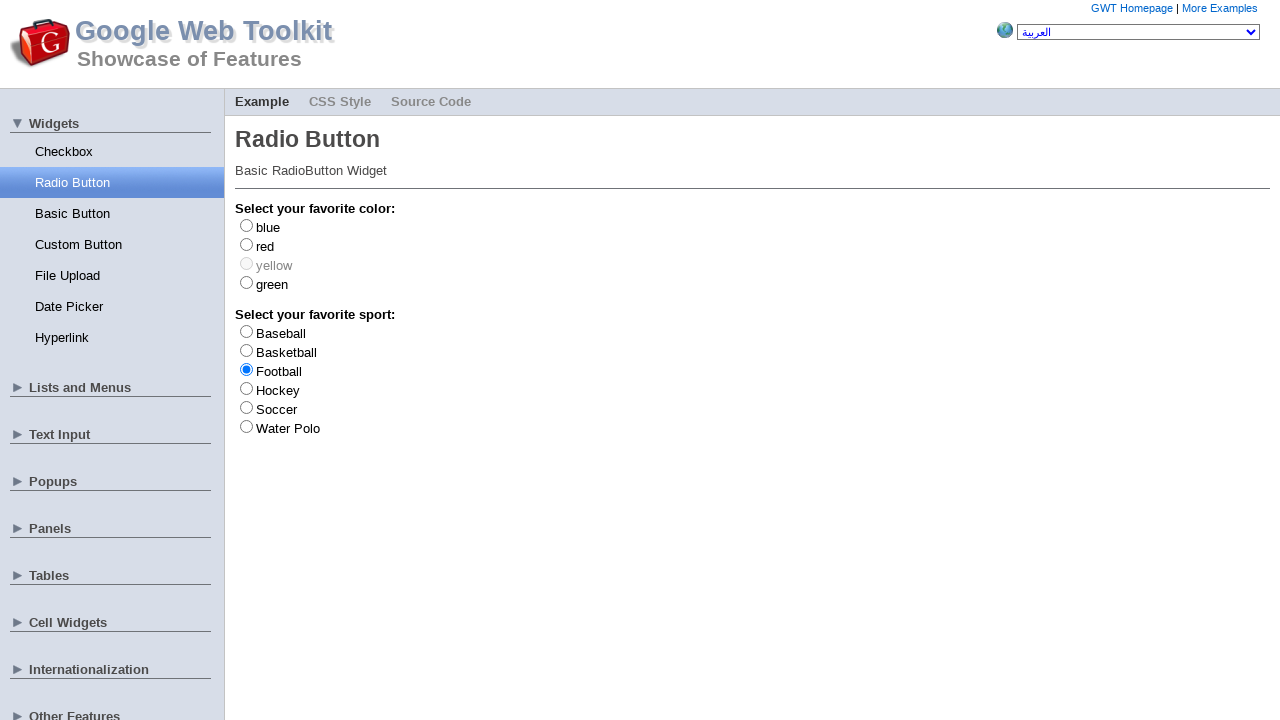

Verified button 9 label matches expected value 'Water Polo'
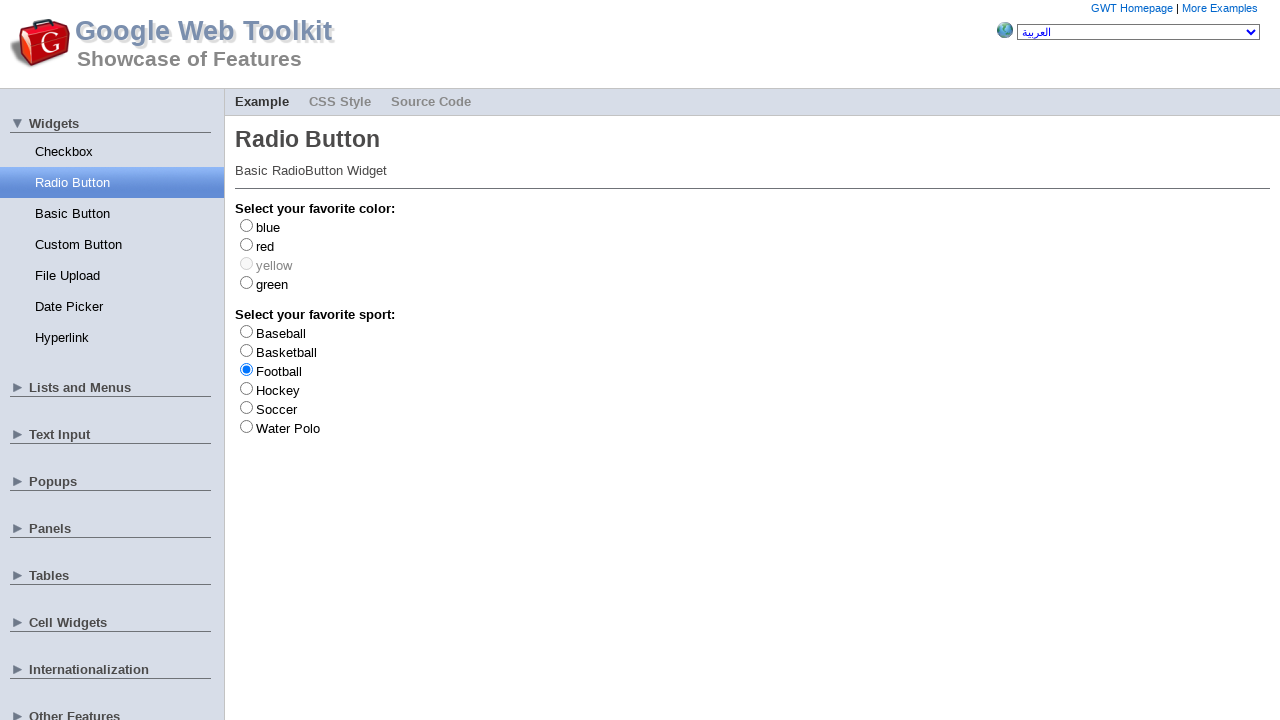

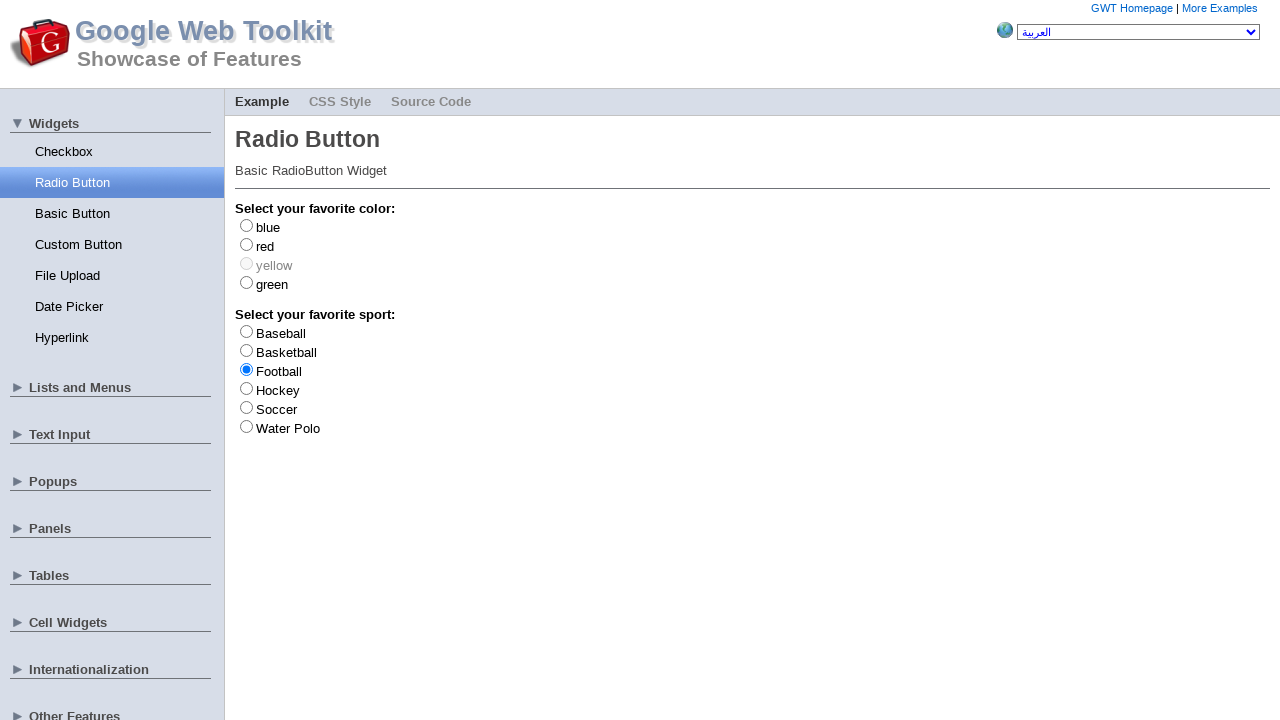